Tests checkbox interaction functionality by clicking on multiple checkboxes in sequence, toggling them on and off to verify checkbox behavior

Starting URL: https://formy-project.herokuapp.com/checkbox

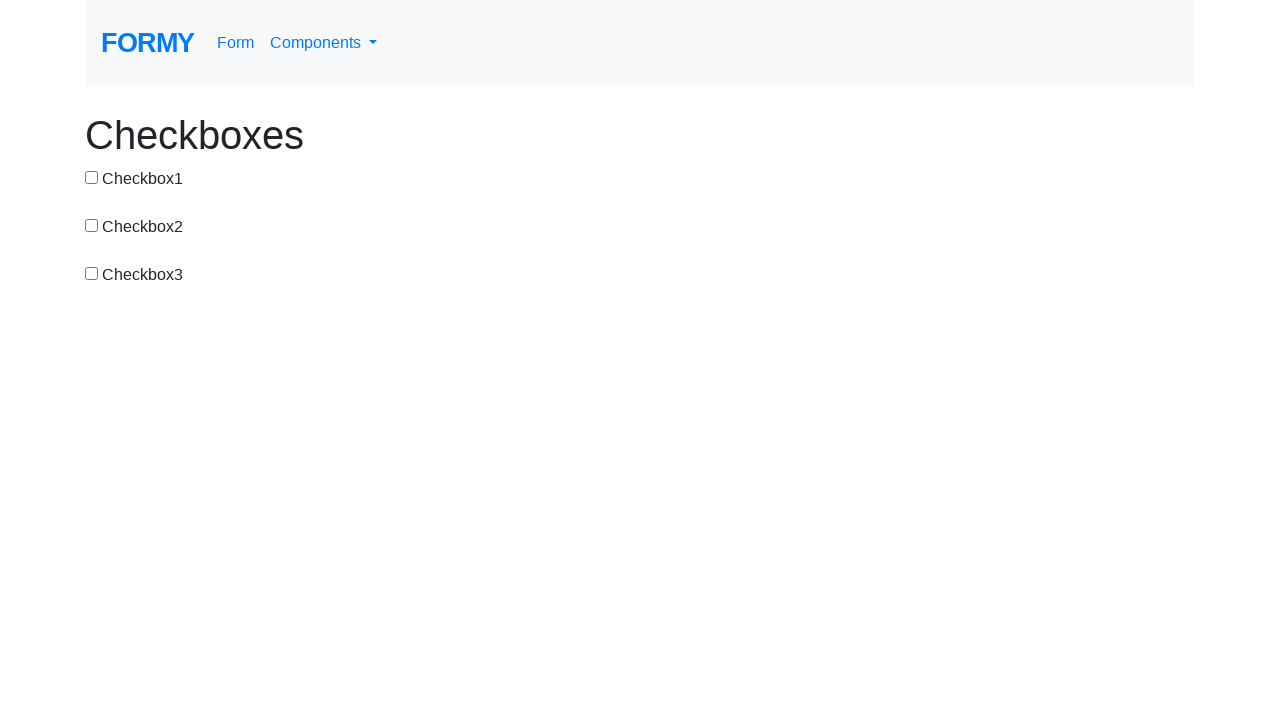

Clicked checkbox 1 to toggle it on at (92, 177) on #checkbox-1
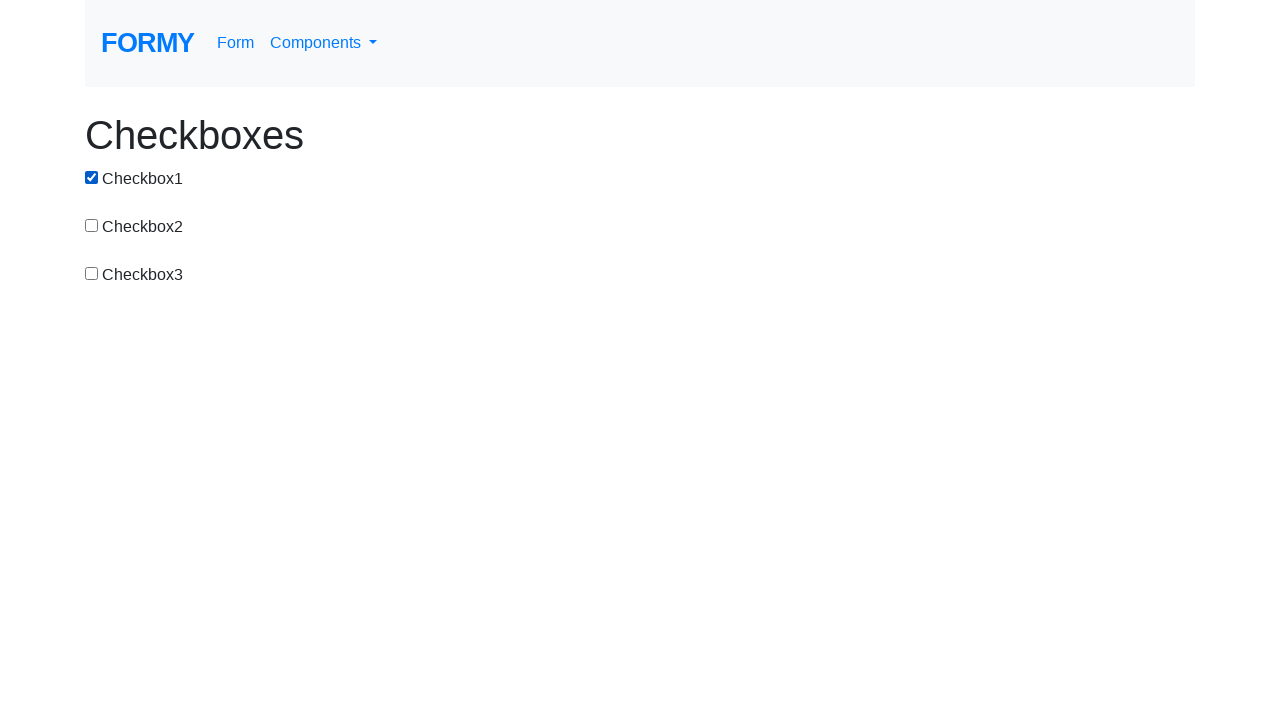

Clicked checkbox 2 to toggle it on at (92, 225) on #checkbox-2
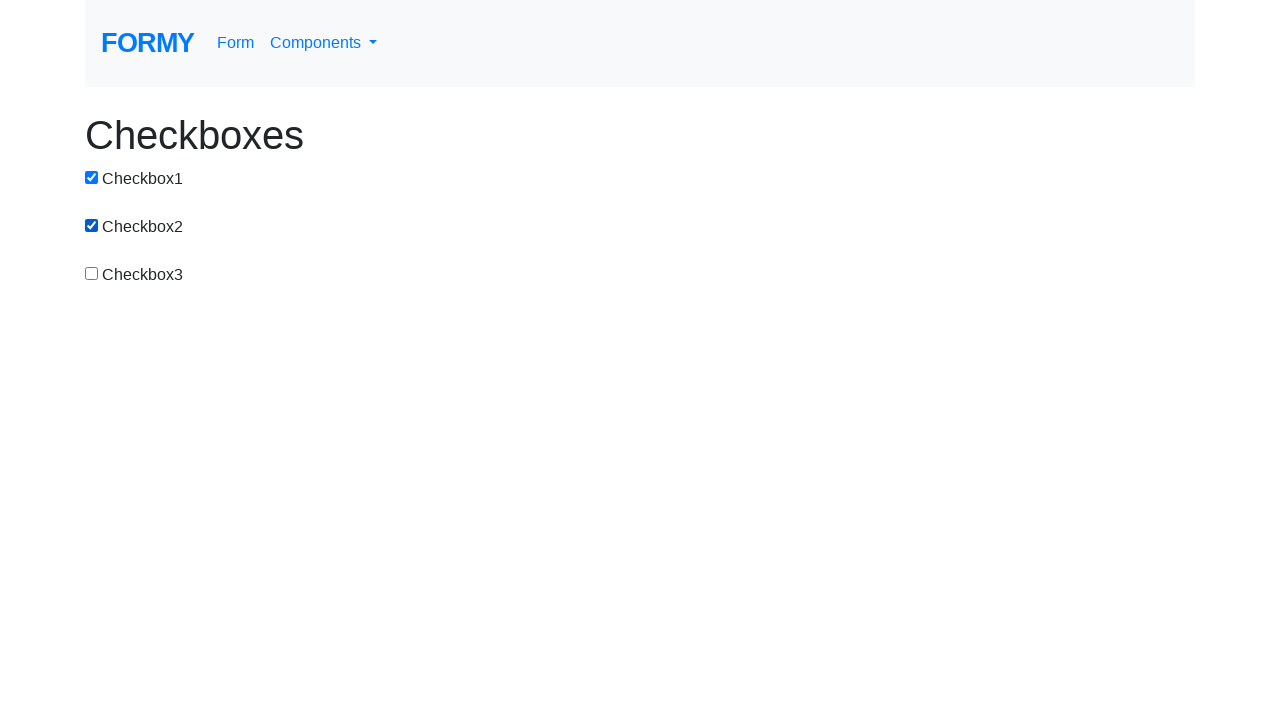

Clicked checkbox 3 to toggle it on at (92, 273) on #checkbox-3
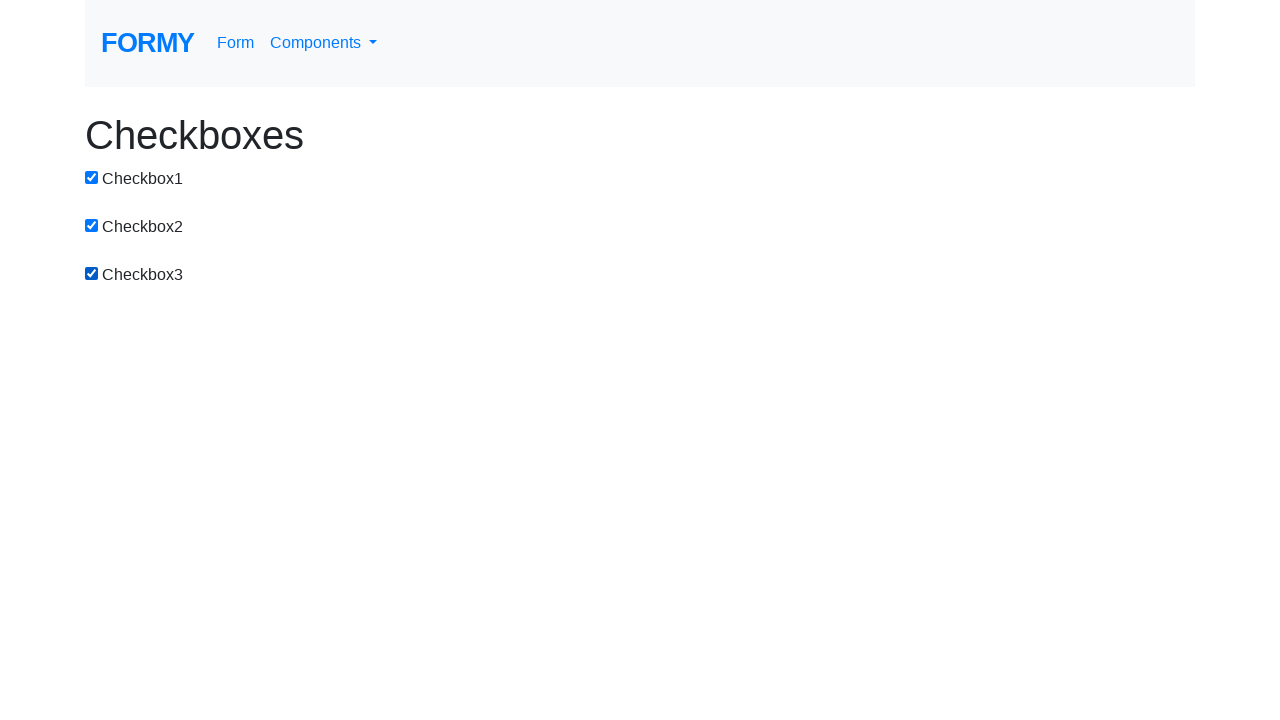

Toggled checkbox 1 off at (92, 177) on #checkbox-1
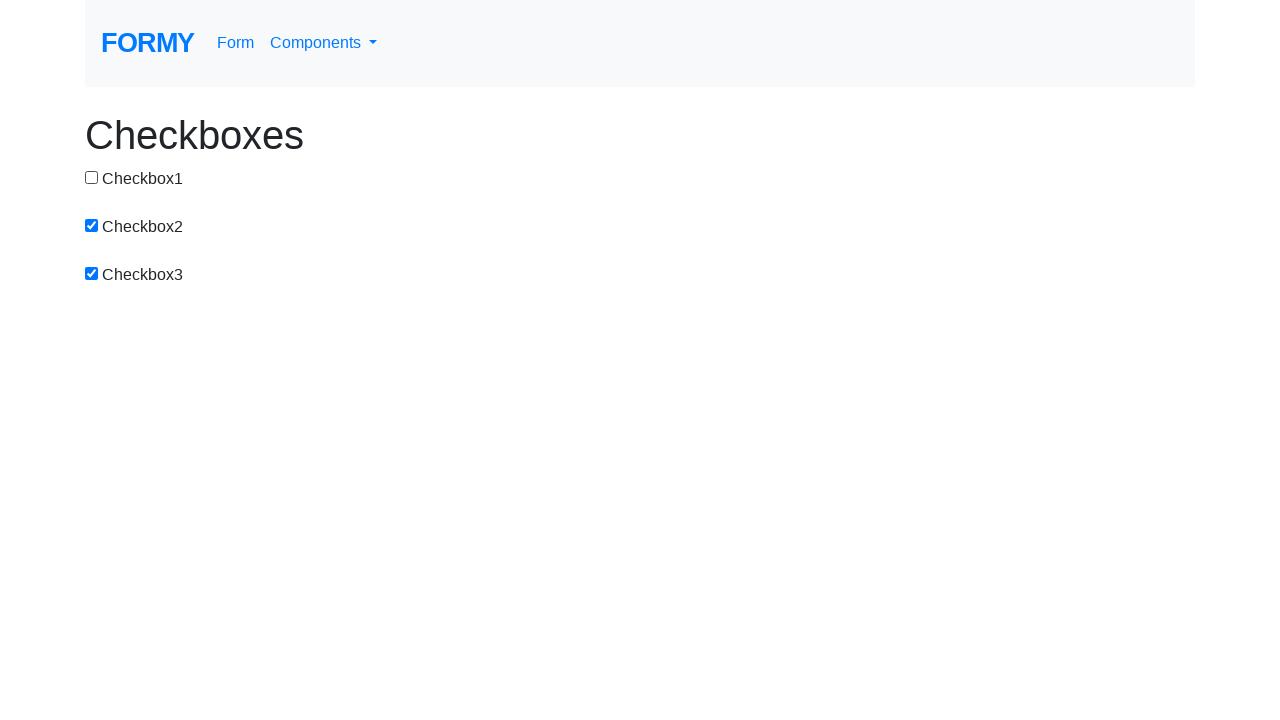

Toggled checkbox 2 off at (92, 225) on #checkbox-2
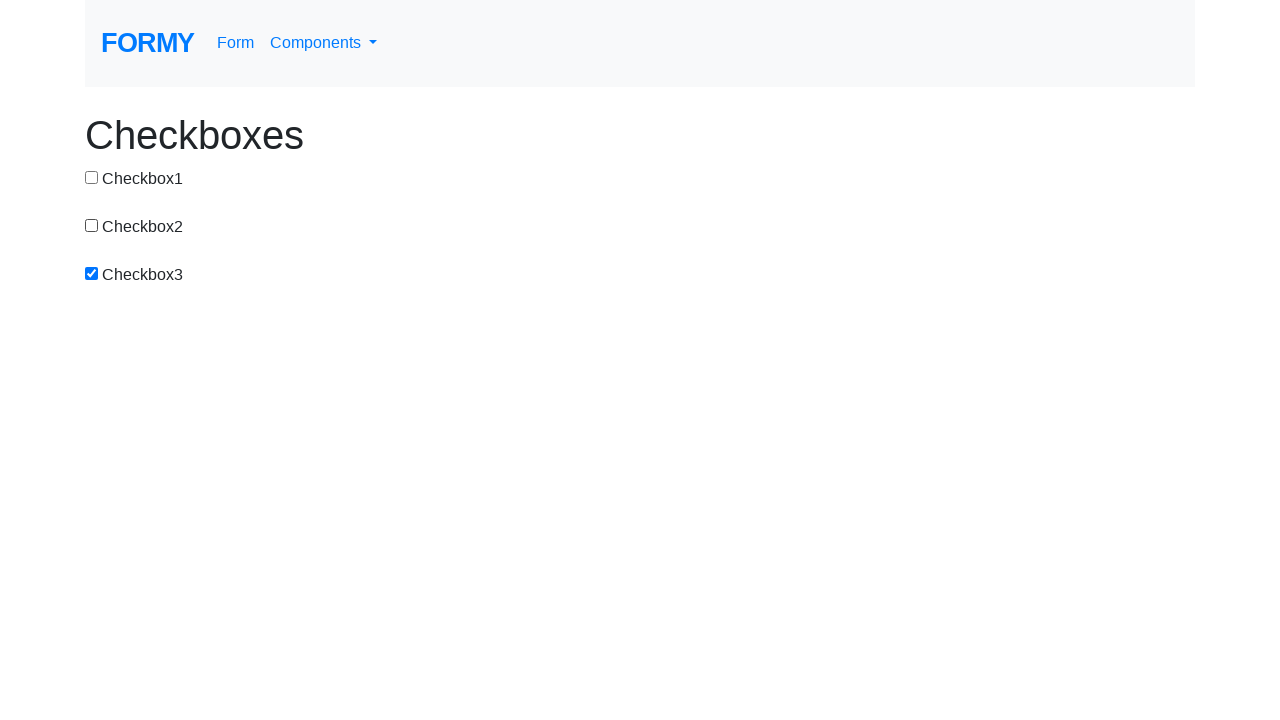

Toggled checkbox 3 off at (92, 273) on #checkbox-3
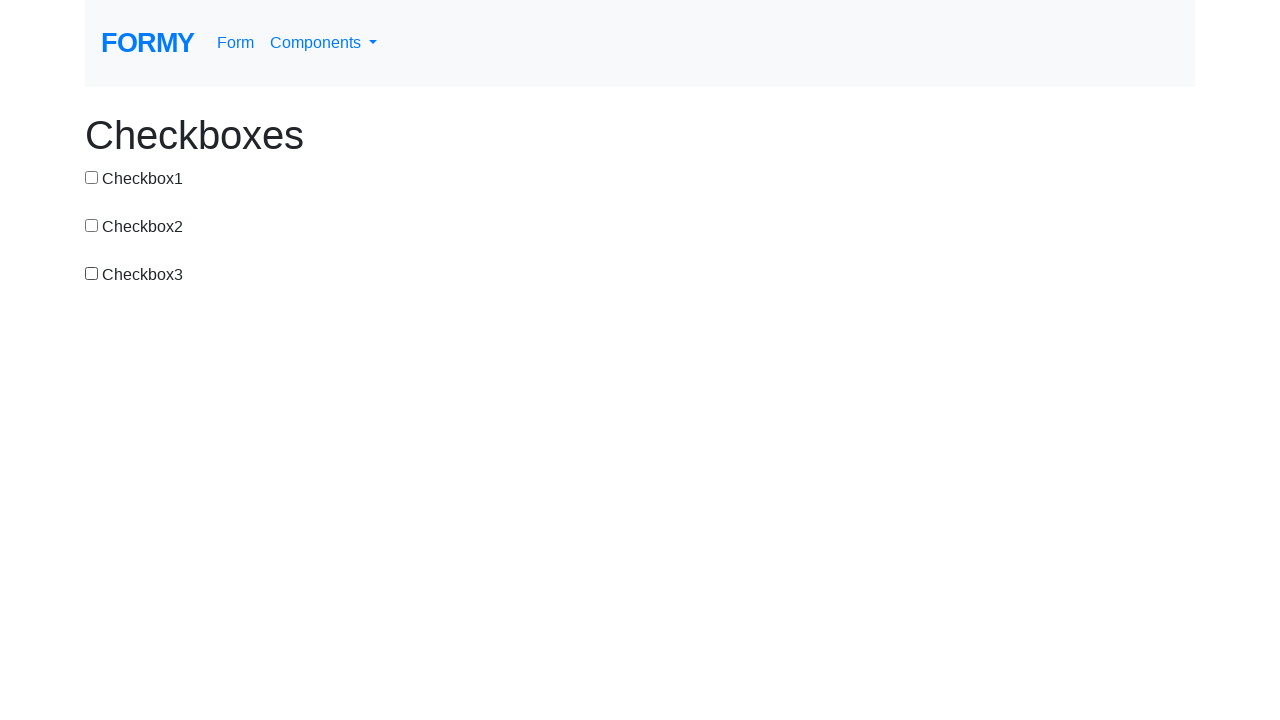

Clicked checkbox 1 again to toggle it on at (92, 177) on #checkbox-1
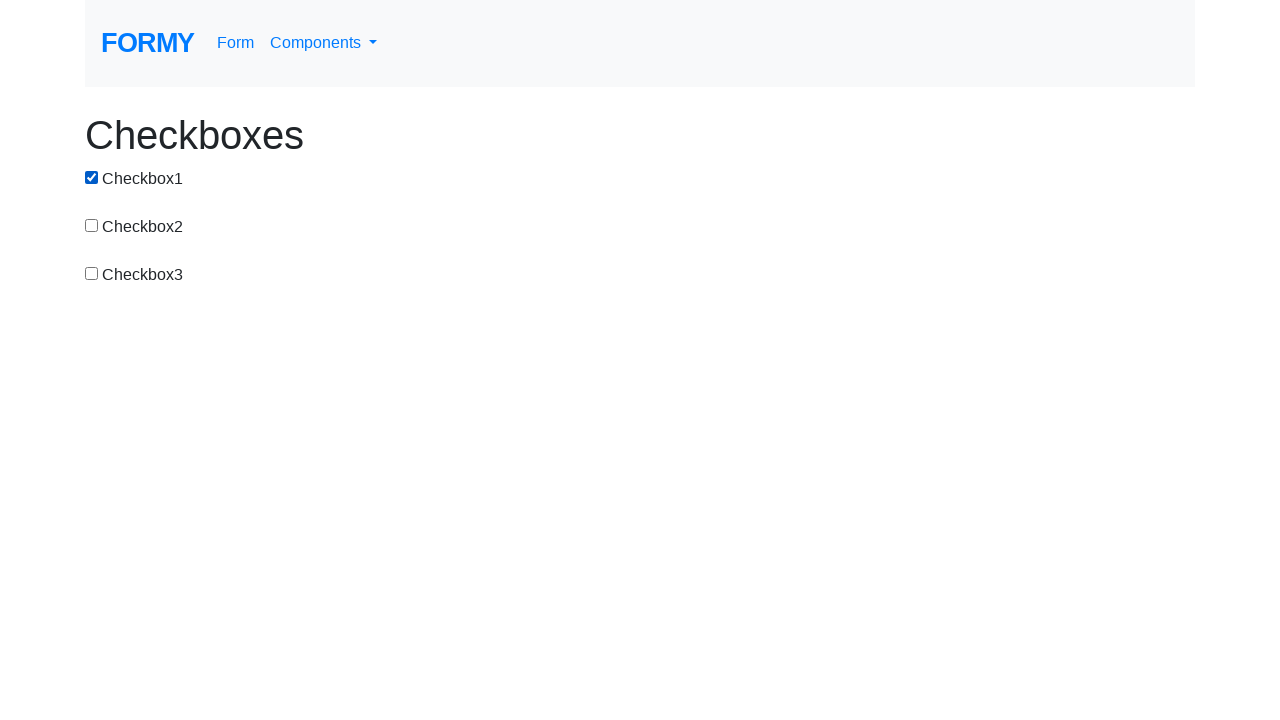

Toggled checkbox 1 off again at (92, 177) on #checkbox-1
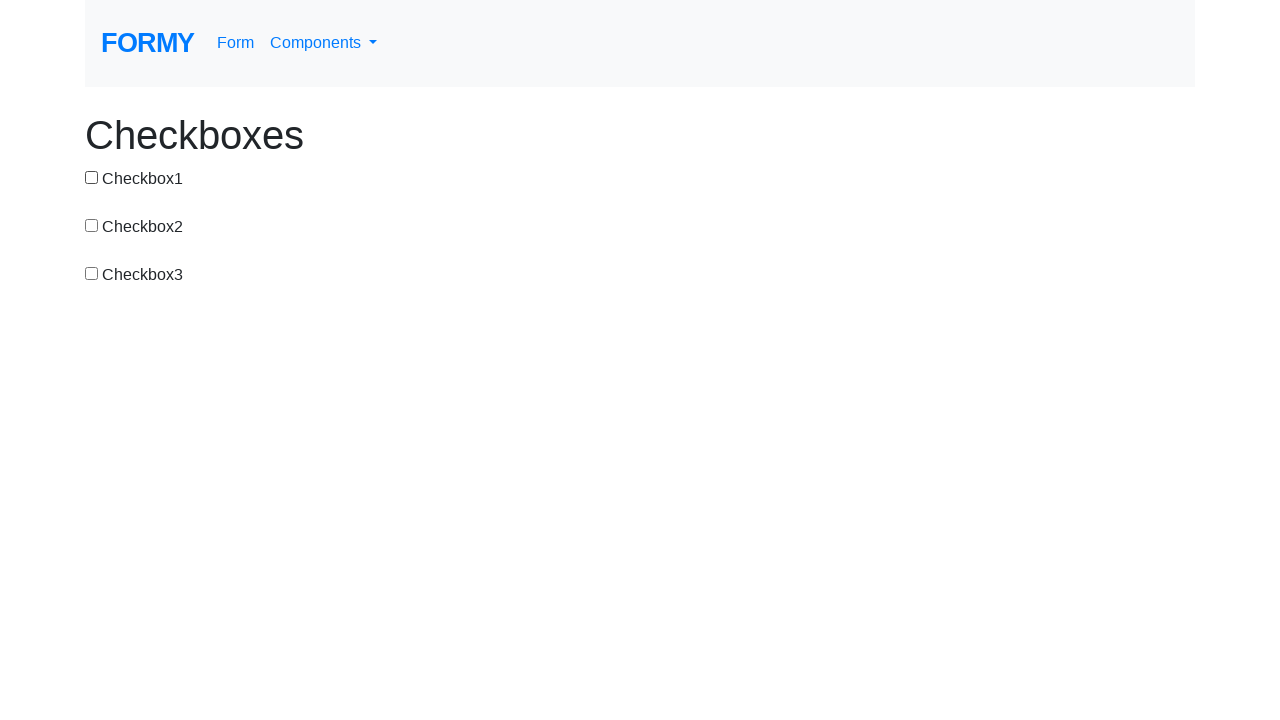

Clicked checkbox 3 to toggle it on at (92, 273) on #checkbox-3
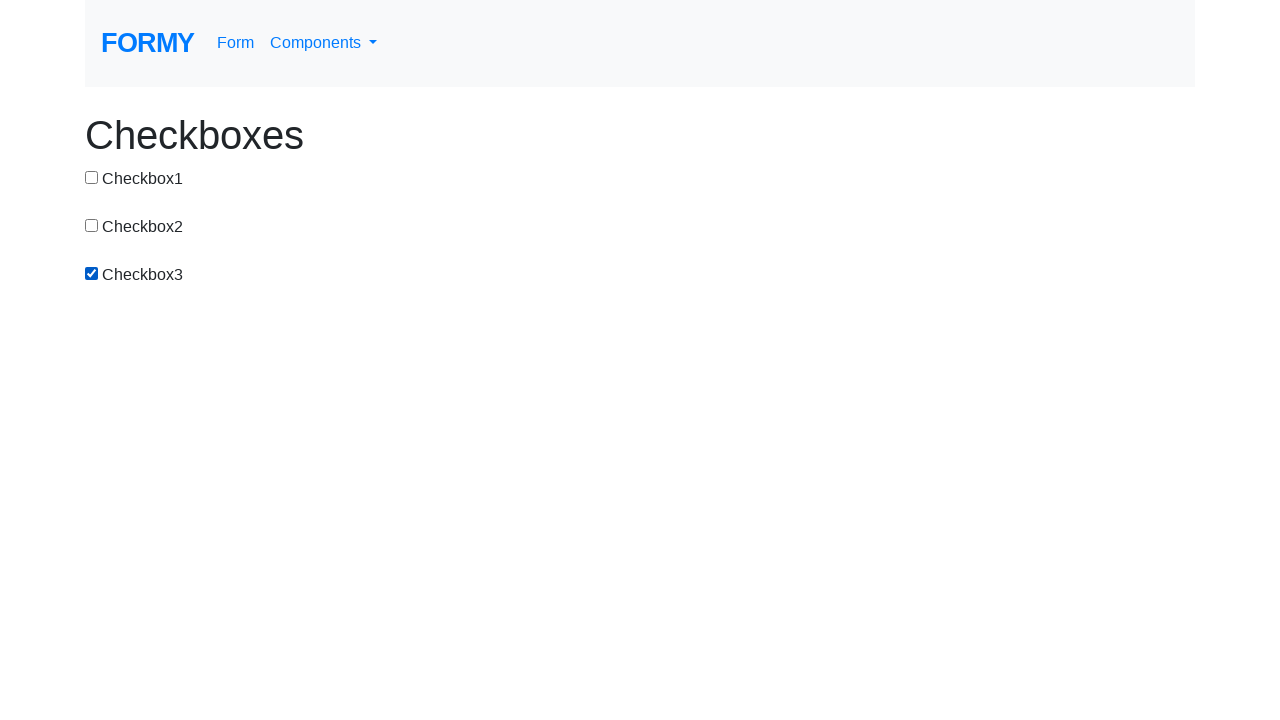

Clicked checkbox 1 to toggle it on at (92, 177) on #checkbox-1
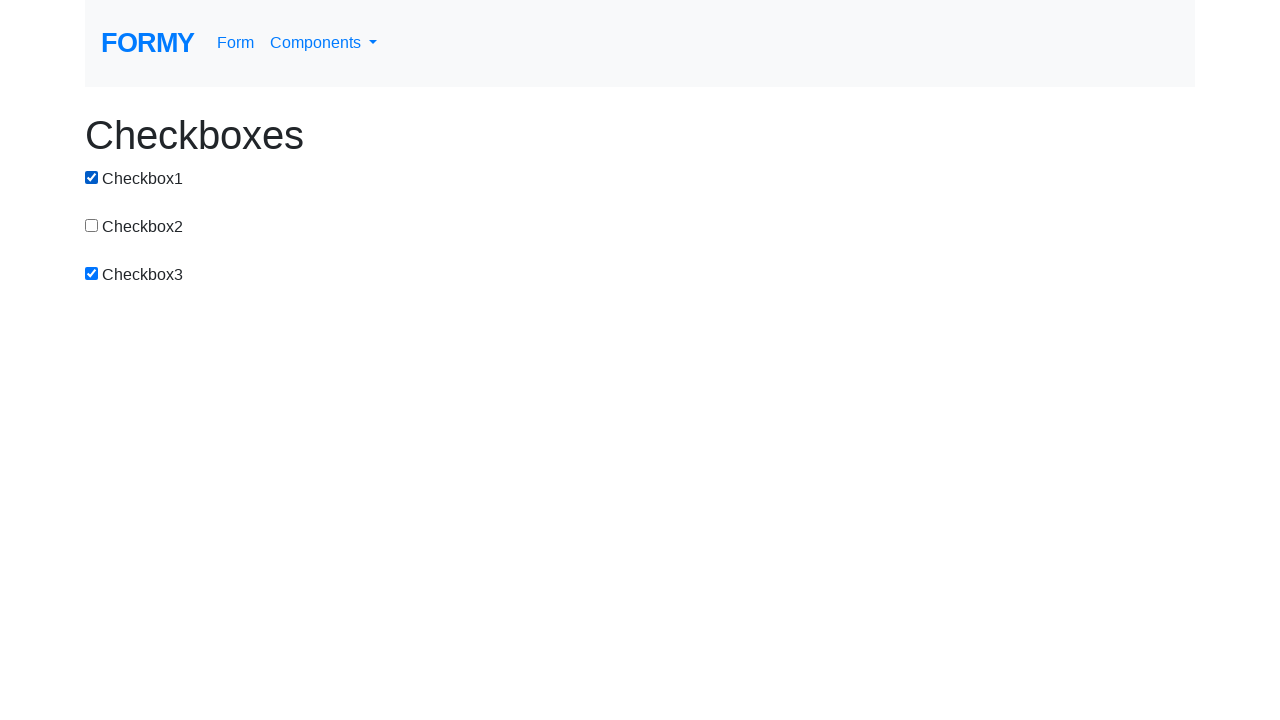

Waited 500ms for final checkbox state to stabilize
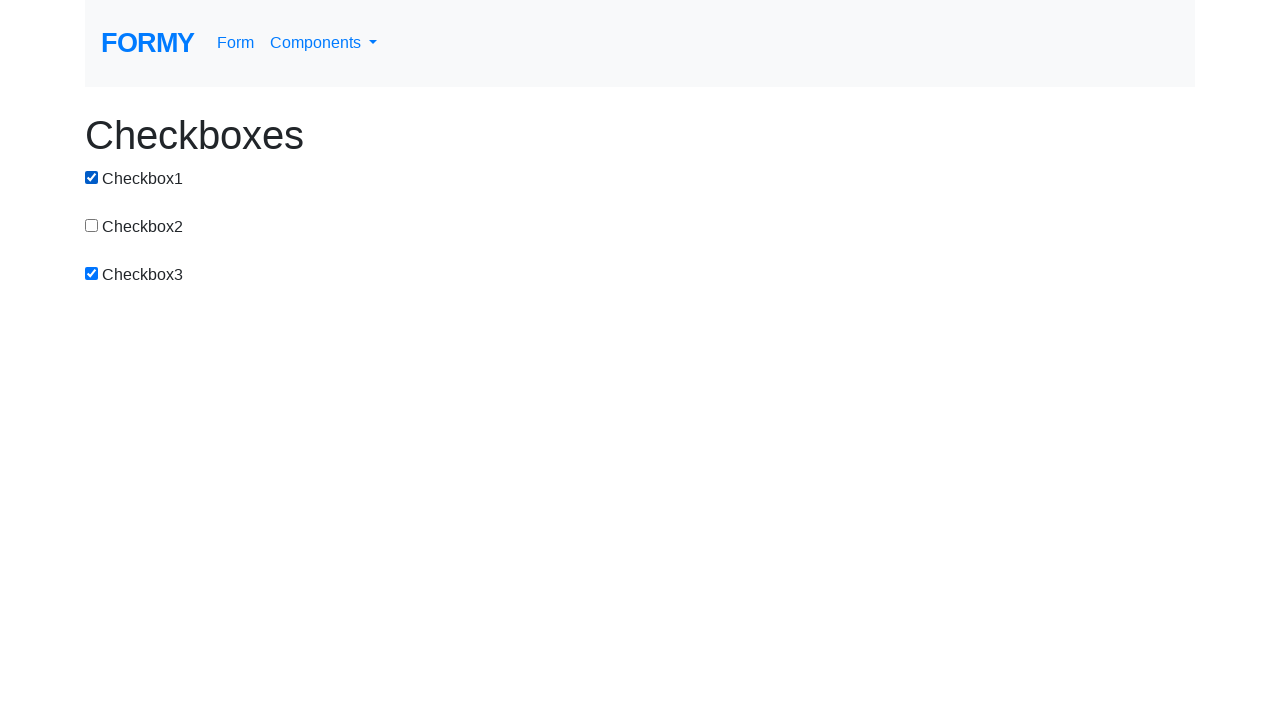

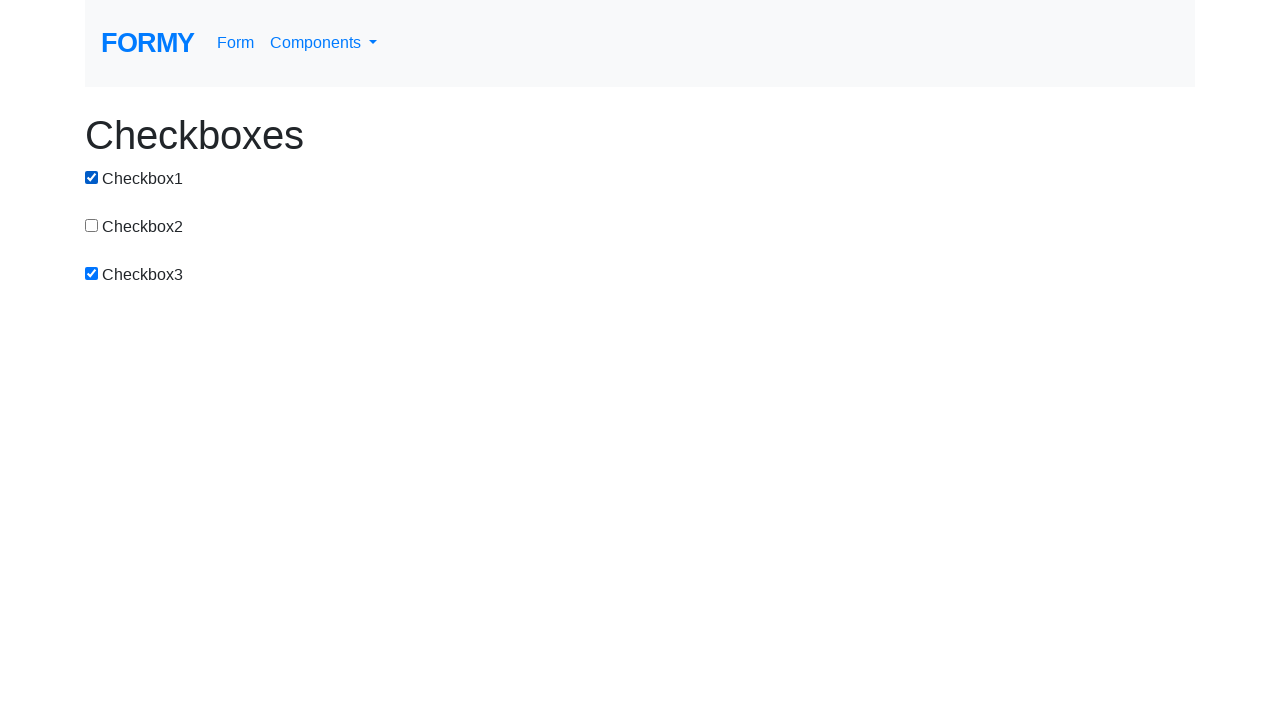